Searches for a product on the Advantage Online Shopping website, selects a search result, sets quantity, and adds it to the shopping cart

Starting URL: https://advantageonlineshopping.com/#/

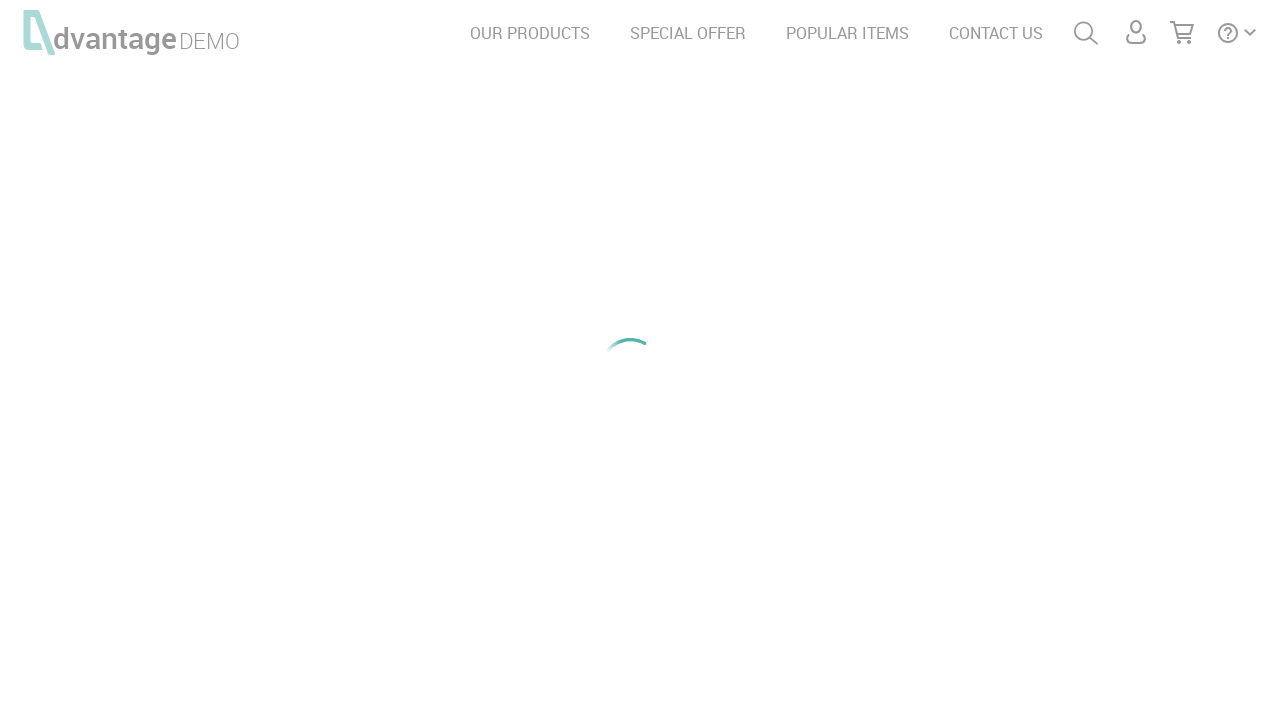

Clicked on search menu icon at (1086, 33) on #menuSearch
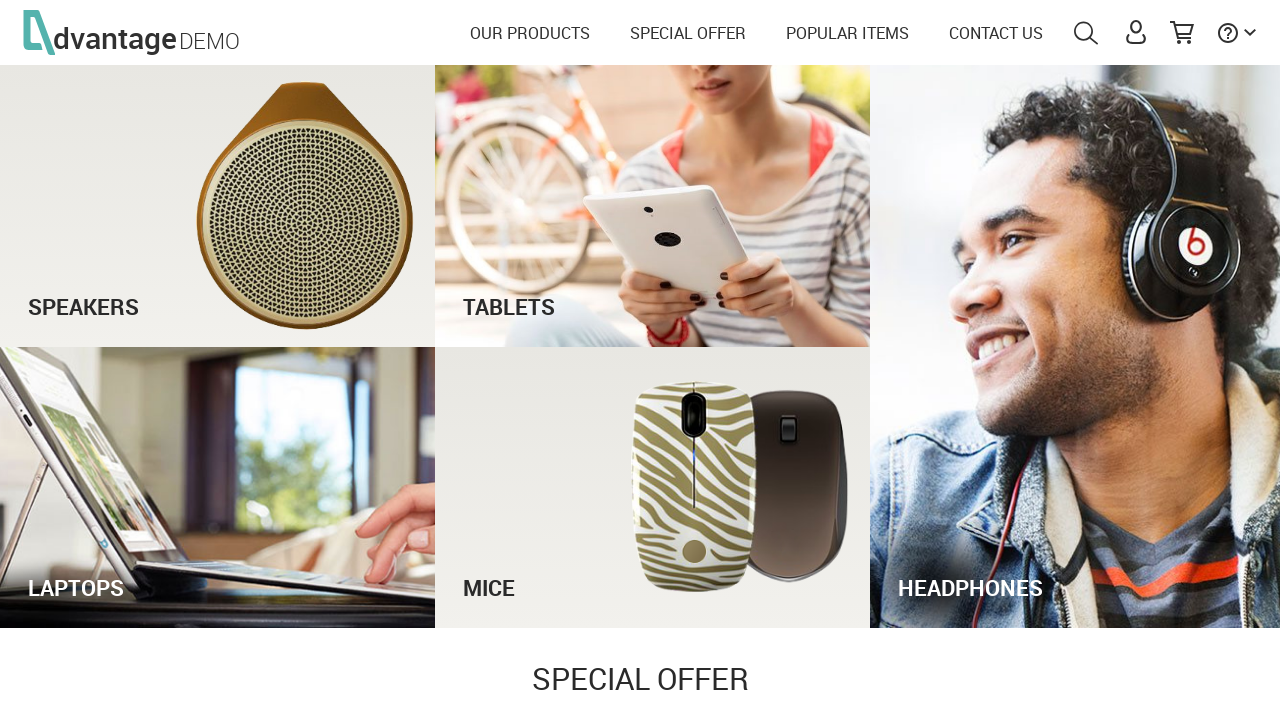

Search input field became visible
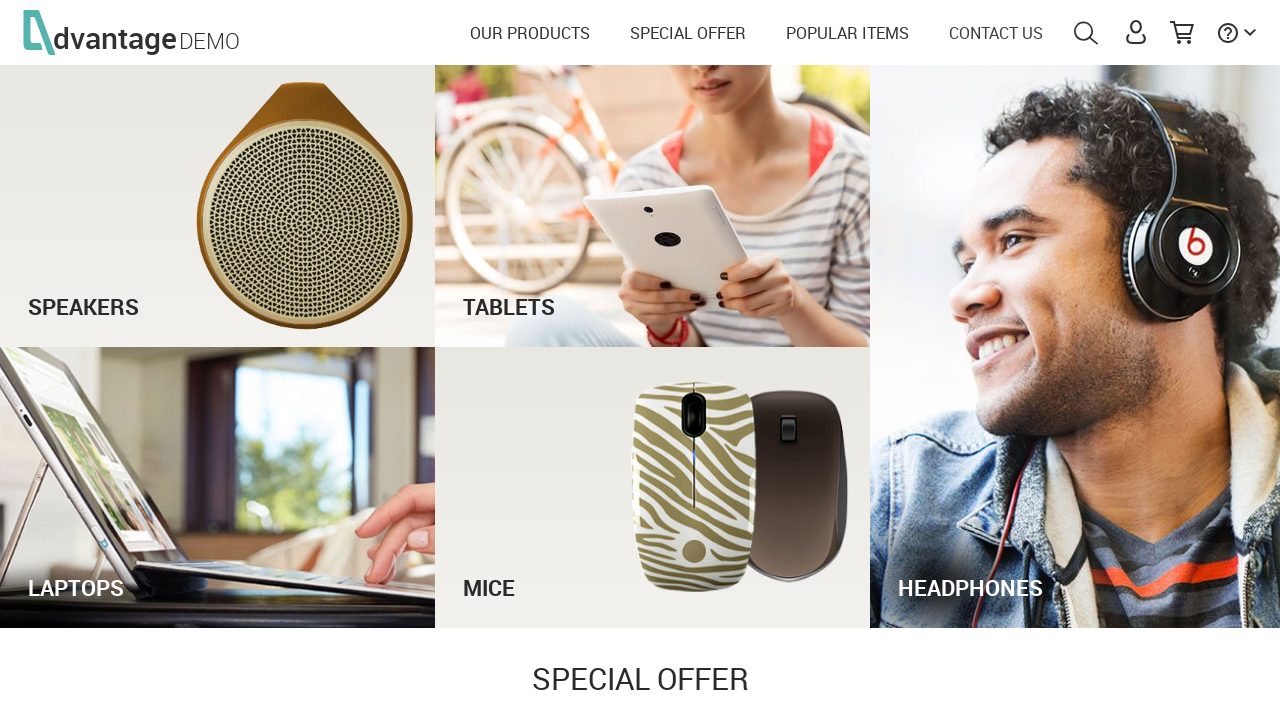

Clicked on search input field at (750, 30) on #autoComplete
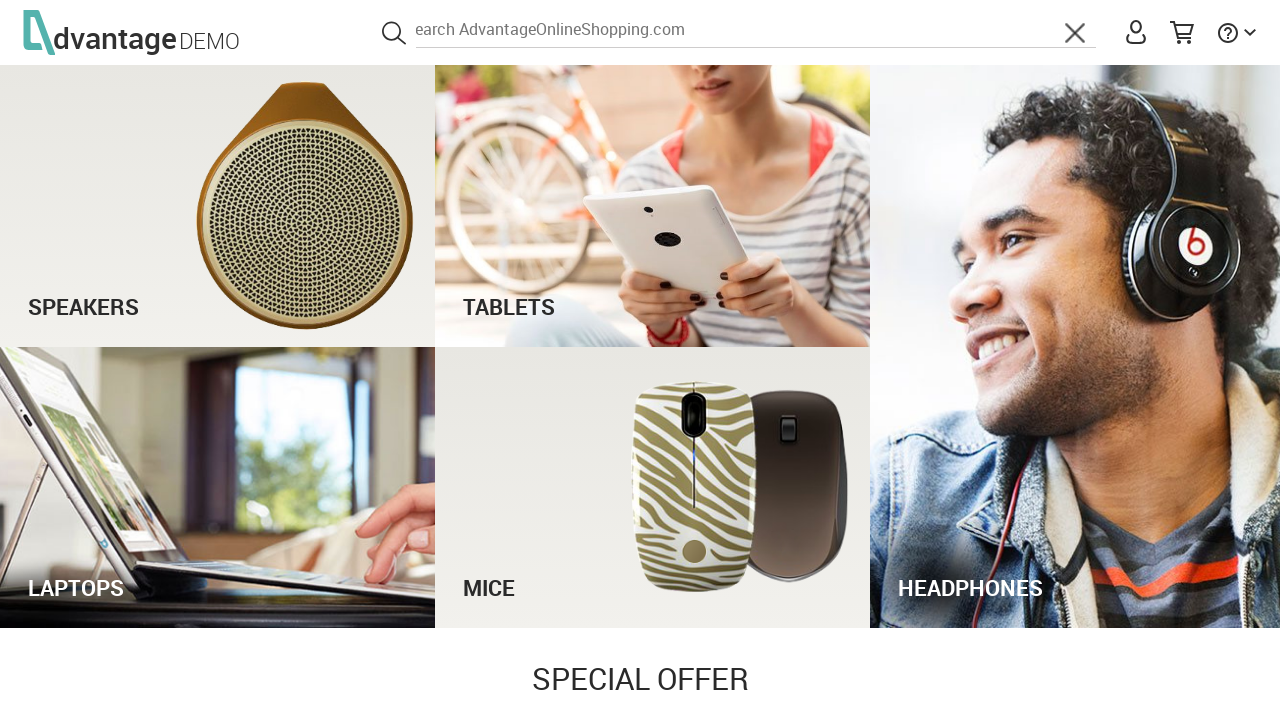

Entered 'laptop' in search field on #autoComplete
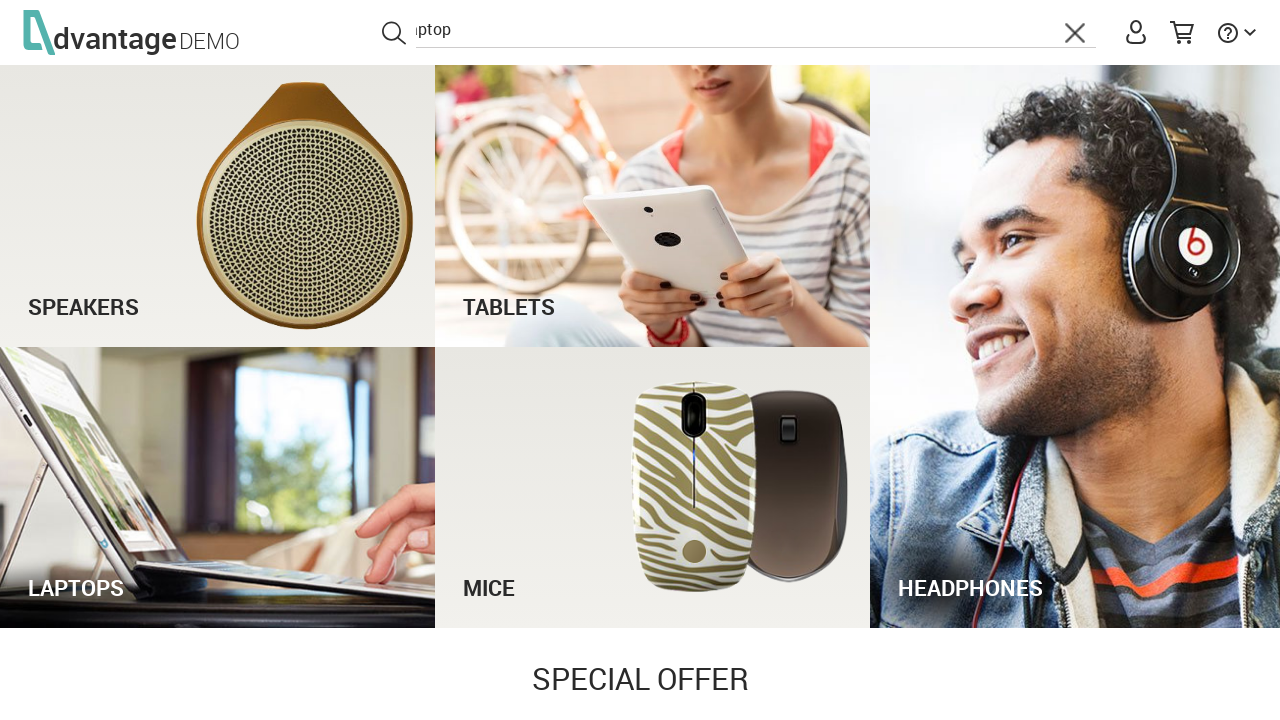

Pressed Enter to search for laptop on #autoComplete
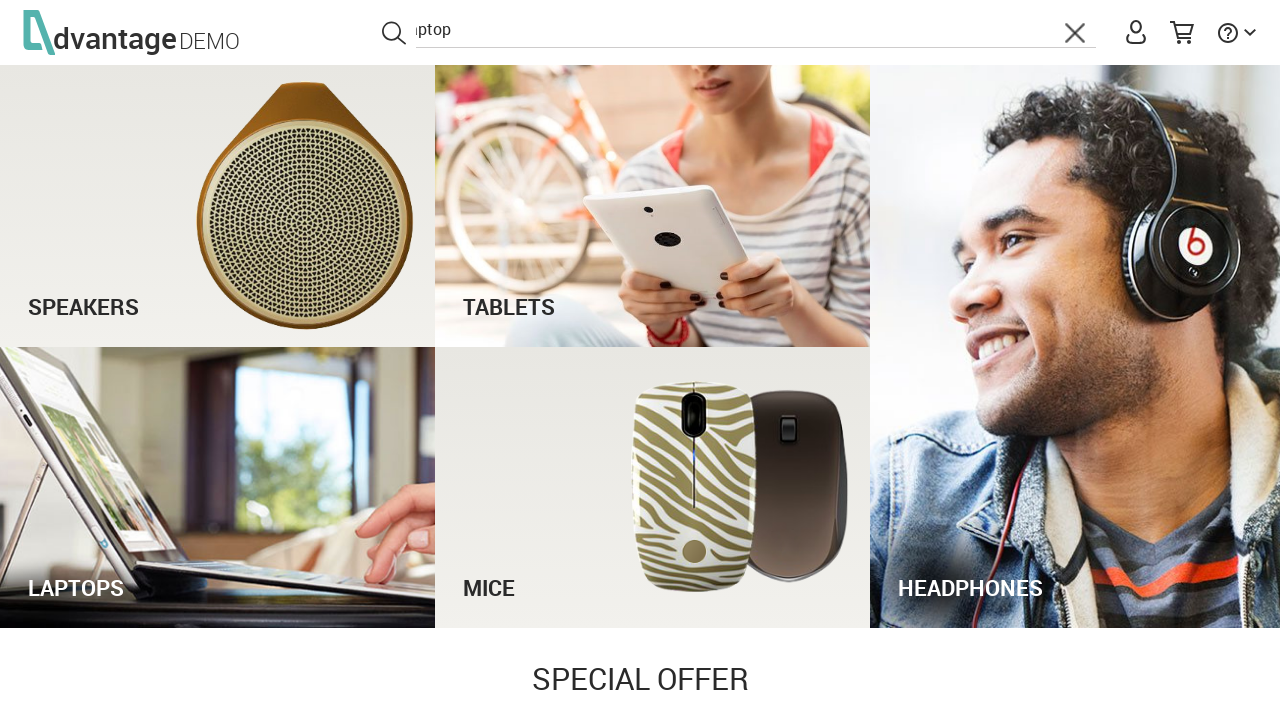

Search overlay close button became visible
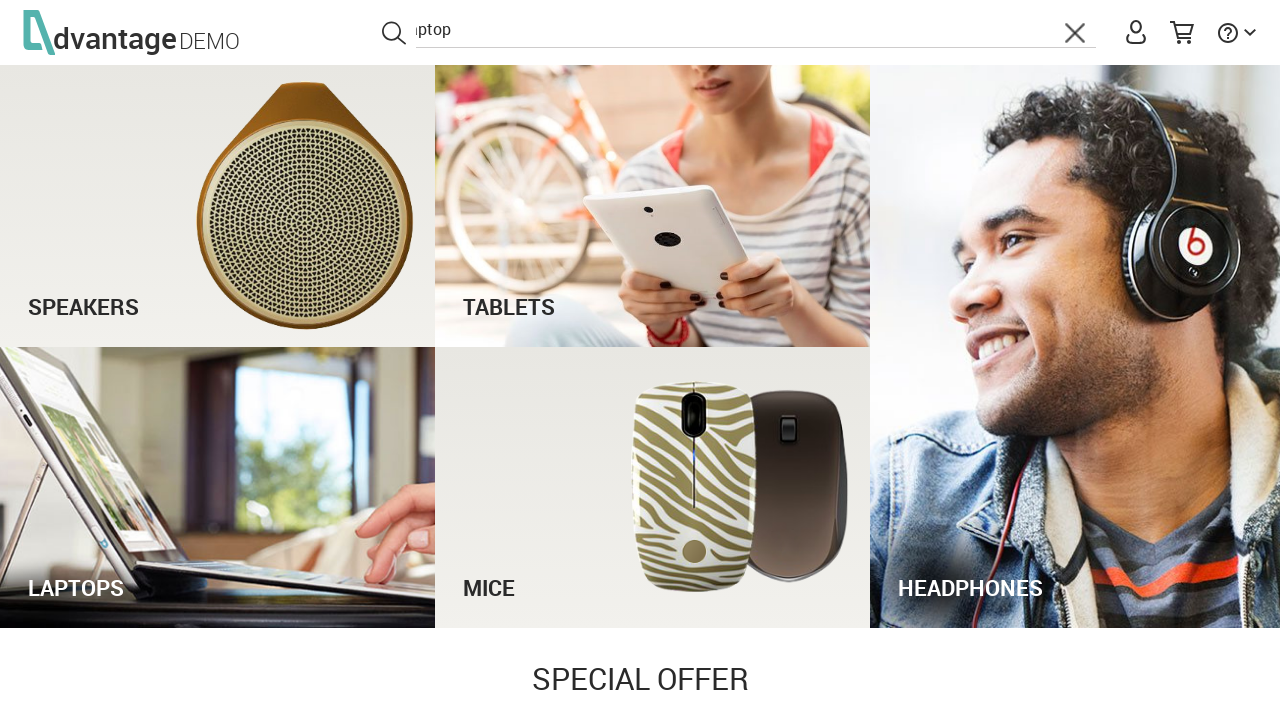

Closed search overlay at (1075, 36) on xpath=//div[@data-ng-click='closeSearchForce()']
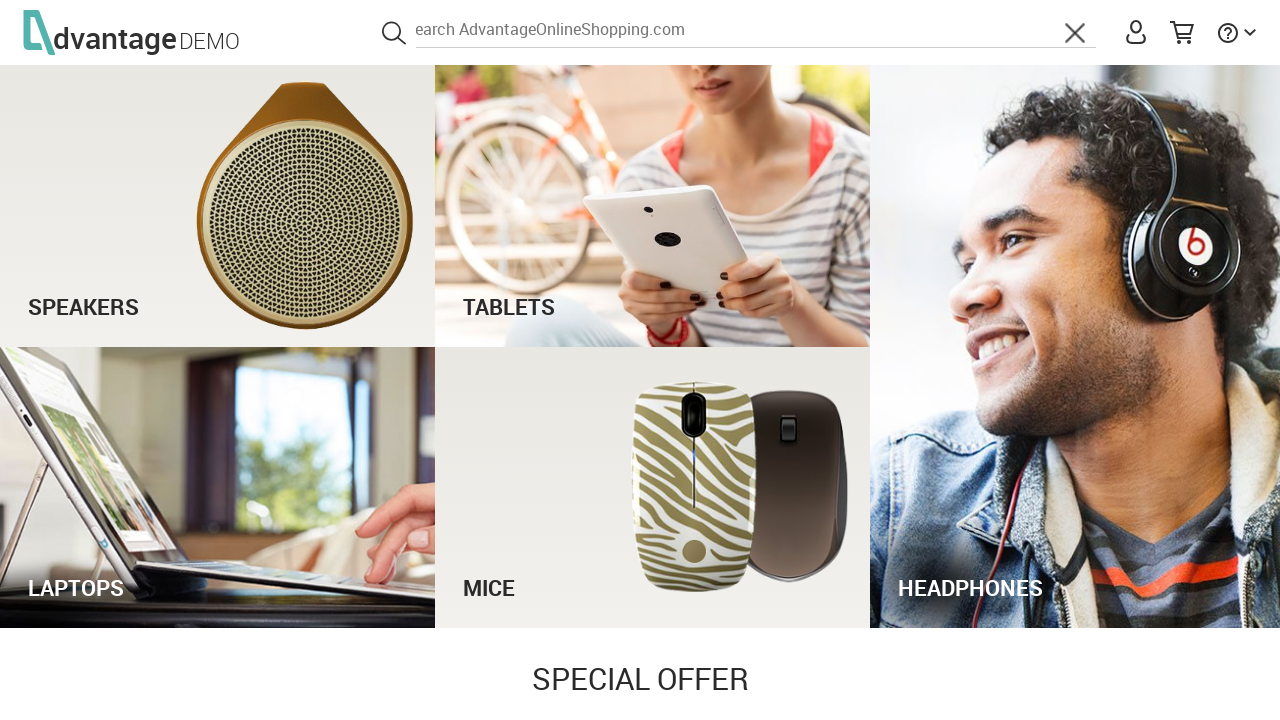

Selected first product from search results at (389, 392) on (//img[@class='imgProduct'])[1]
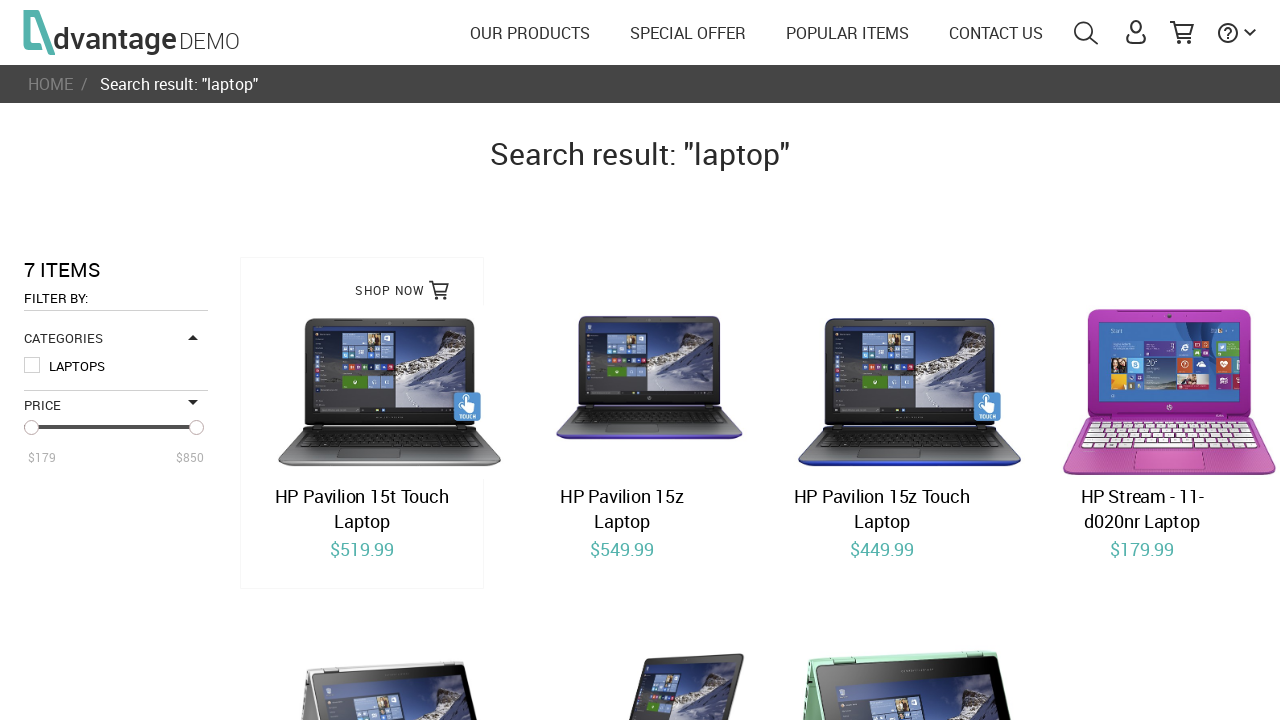

Clicked on quantity input field at (813, 444) on input[name='quantity']
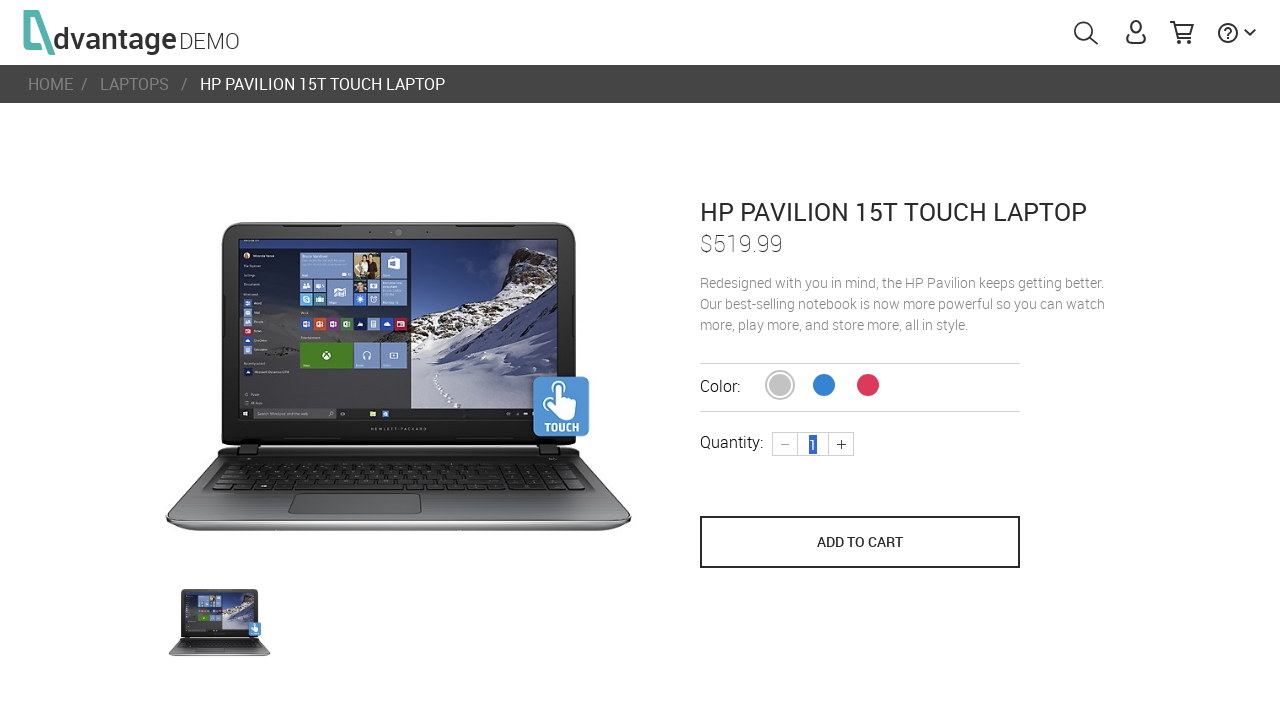

Set product quantity to 2 on input[name='quantity']
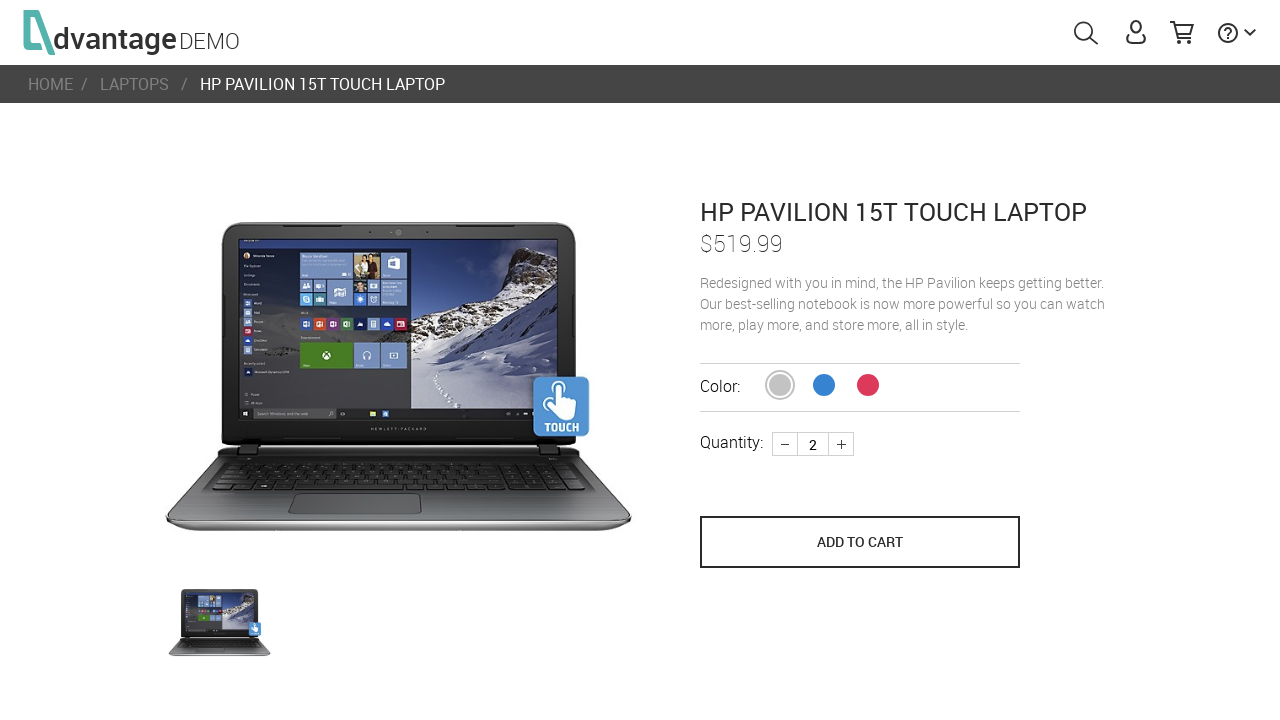

Clicked Add to Cart button at (860, 542) on button[name='save_to_cart']
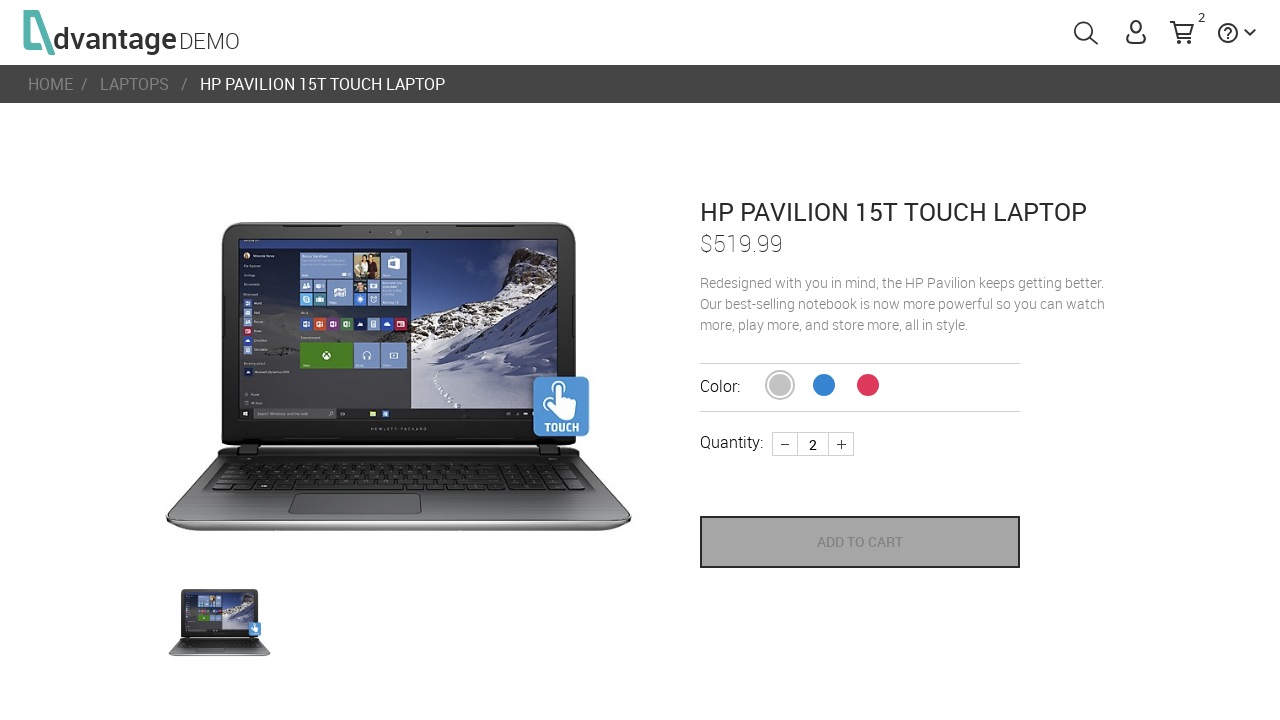

Clicked on cart menu icon at (1182, 32) on #menuCart
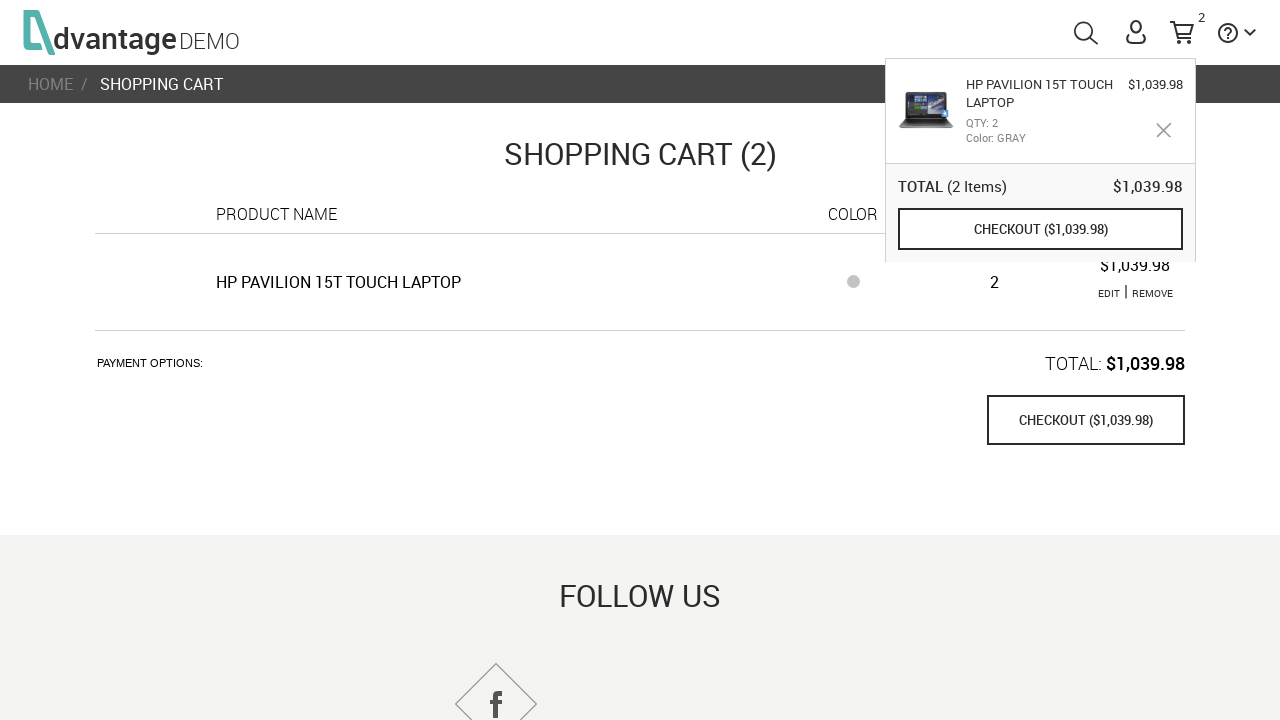

Cart items loaded successfully
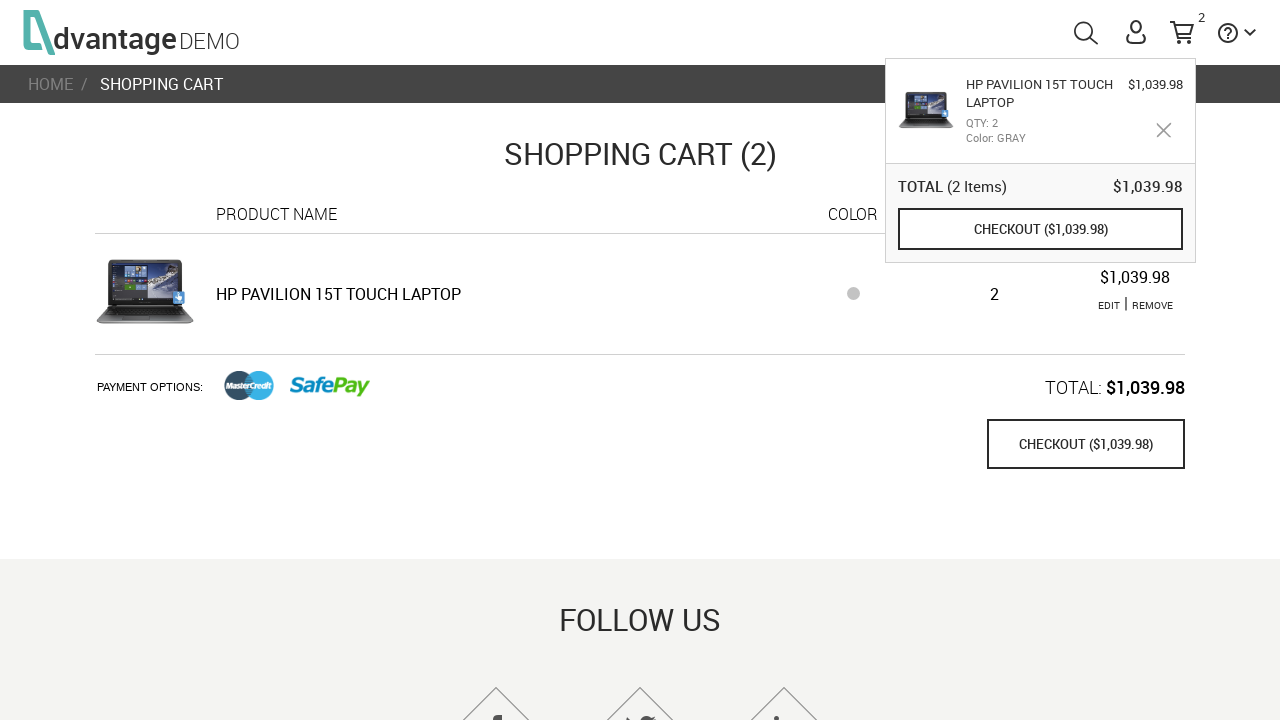

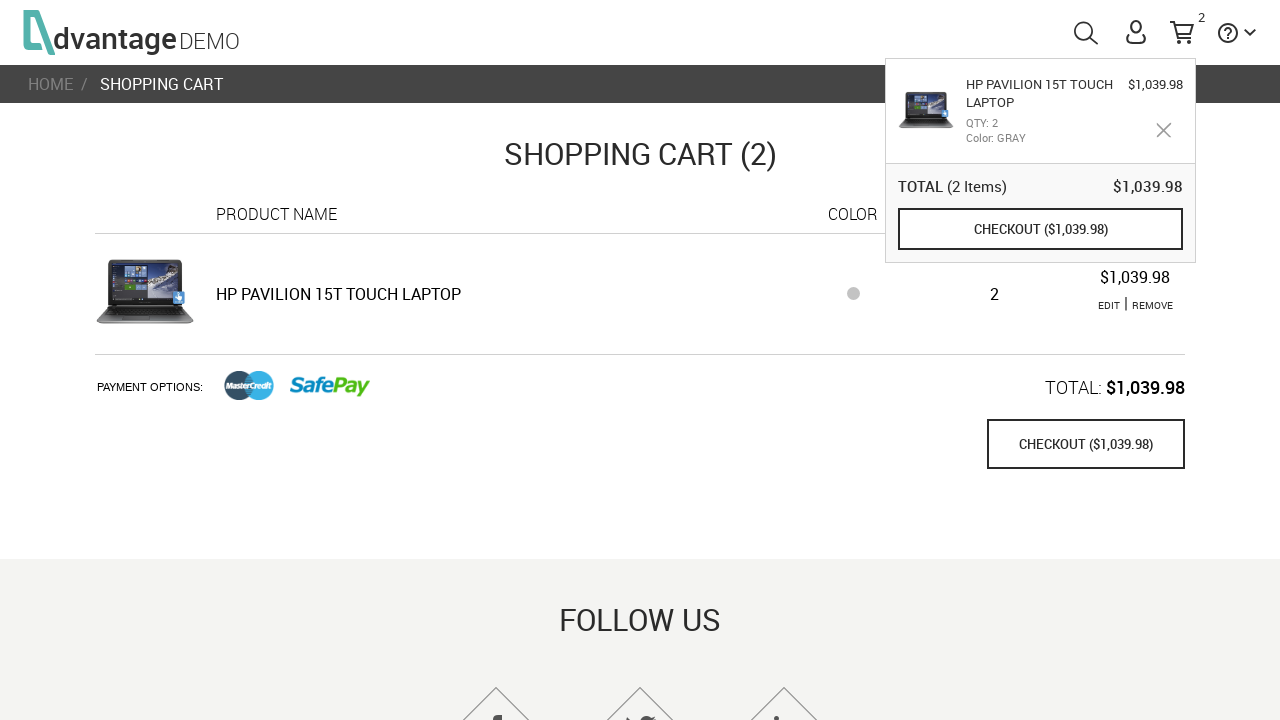